Navigates to a course page on icourse163.org, clicks the review tab button to view course comments, and navigates through multiple pages of comments using pagination buttons.

Starting URL: https://www.icourse163.org/course/PKU-1205962805

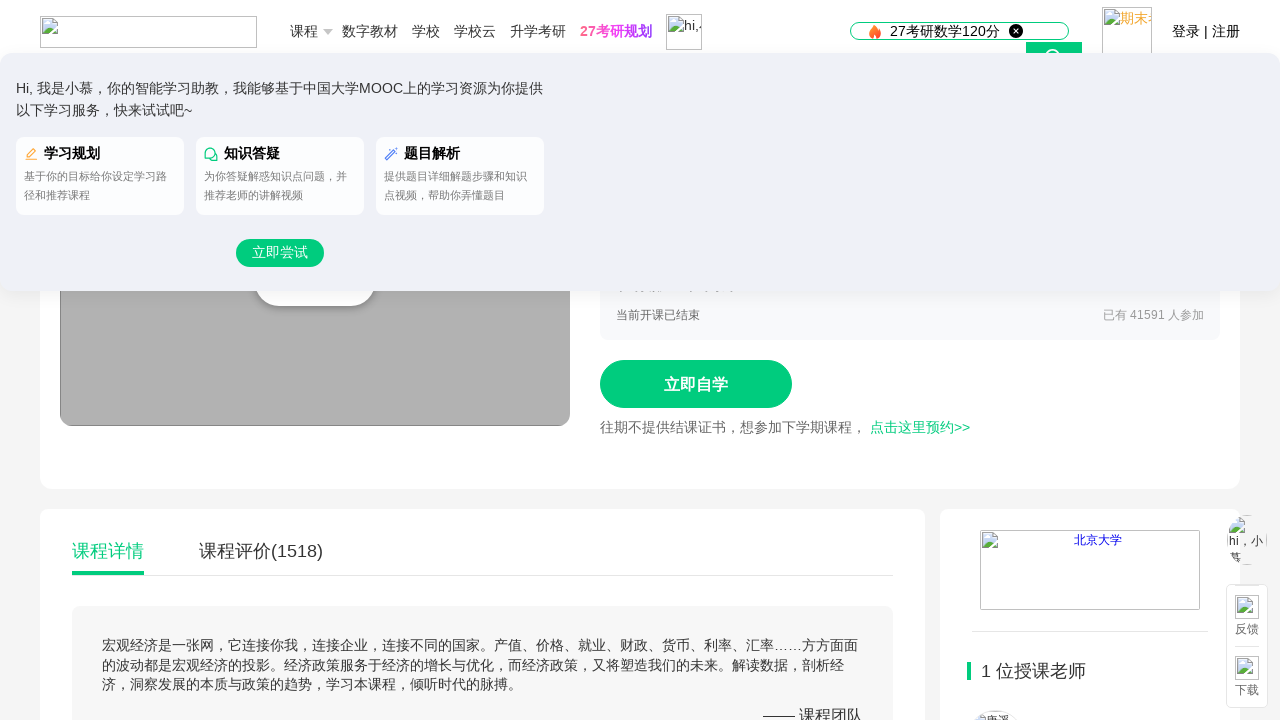

Course page loaded and title element found
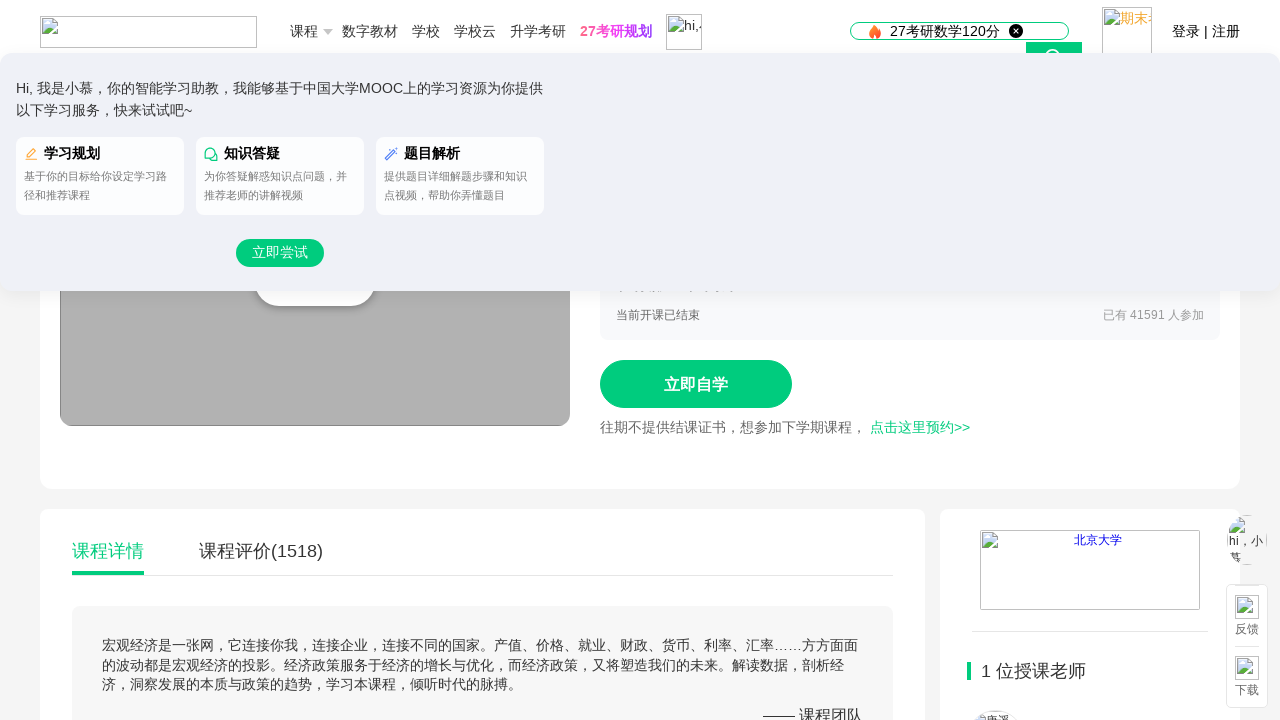

Clicked review tab button to display course comments at (261, 557) on #review-tag-button
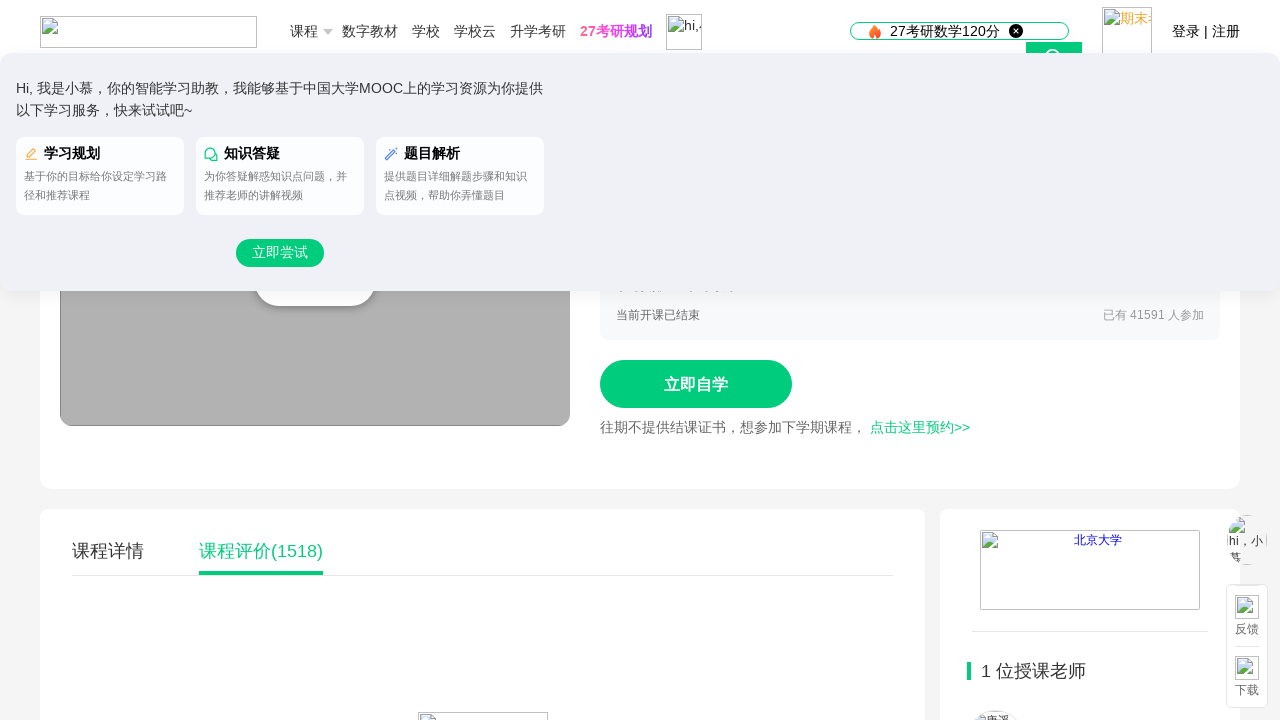

Comment section loaded and comments visible
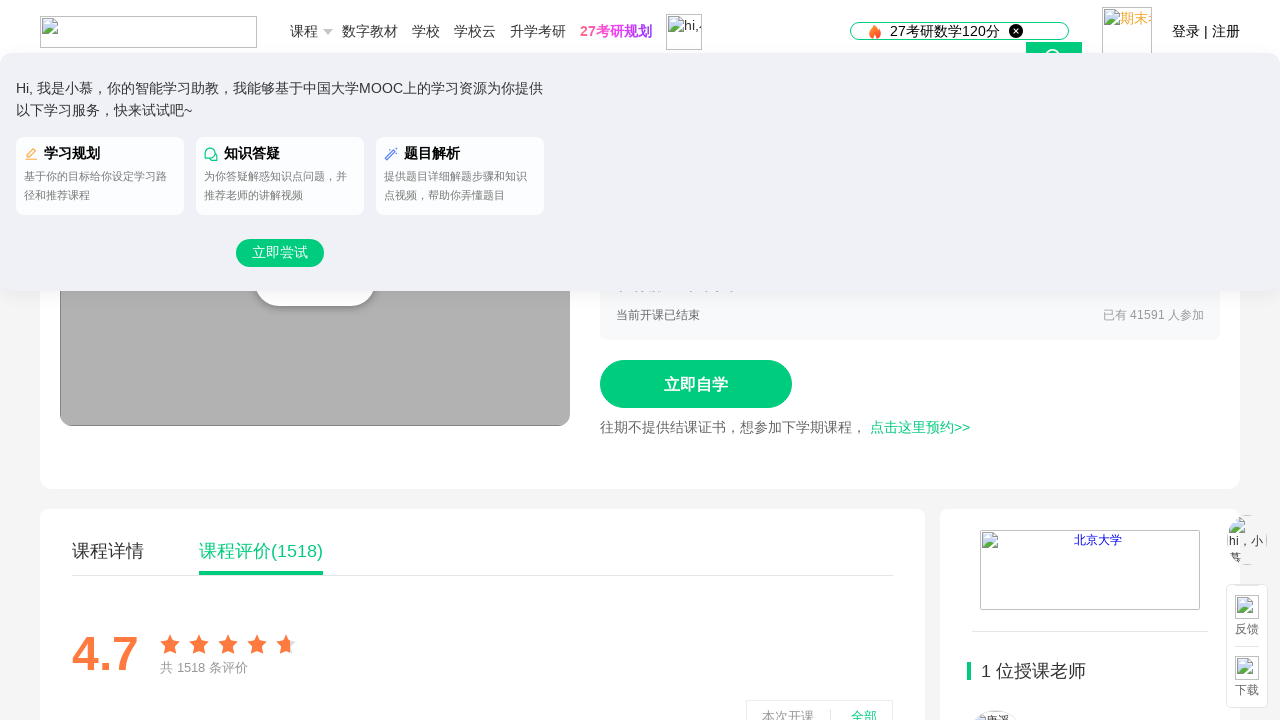

Found 7 pagination buttons
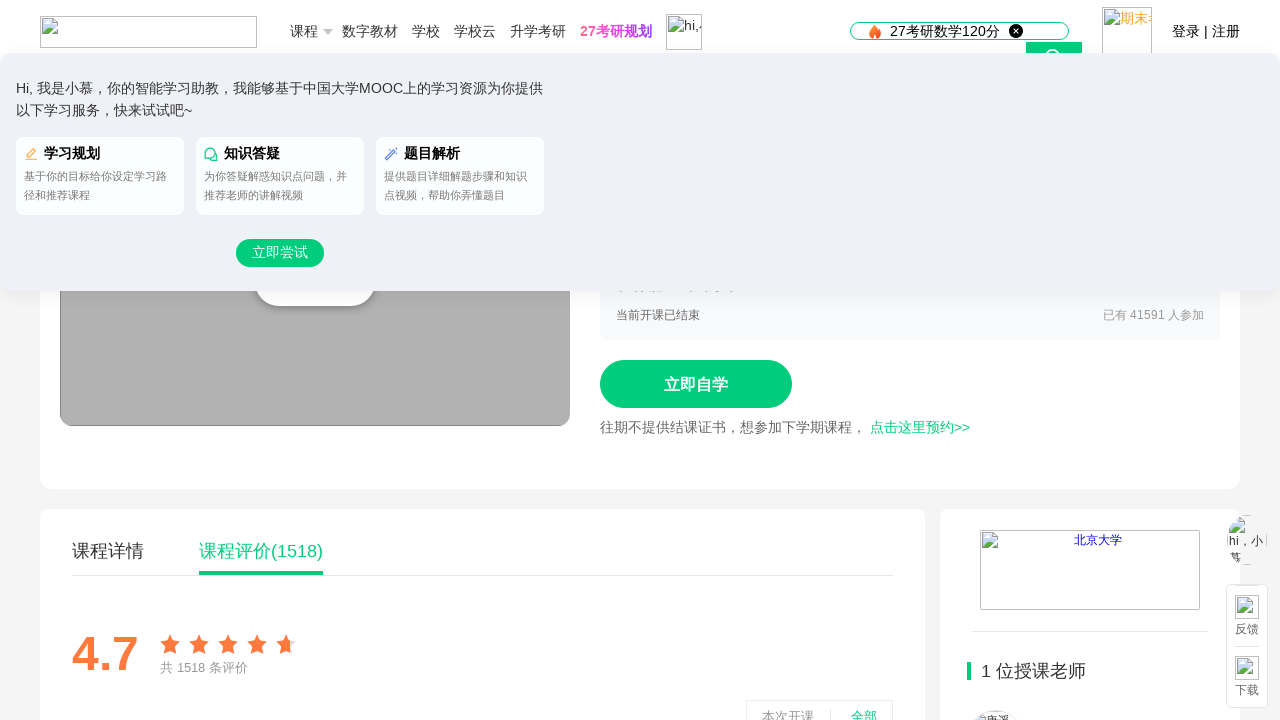

Clicked pagination button 1 at (368, 361) on .th-bk-main-gh >> nth=0
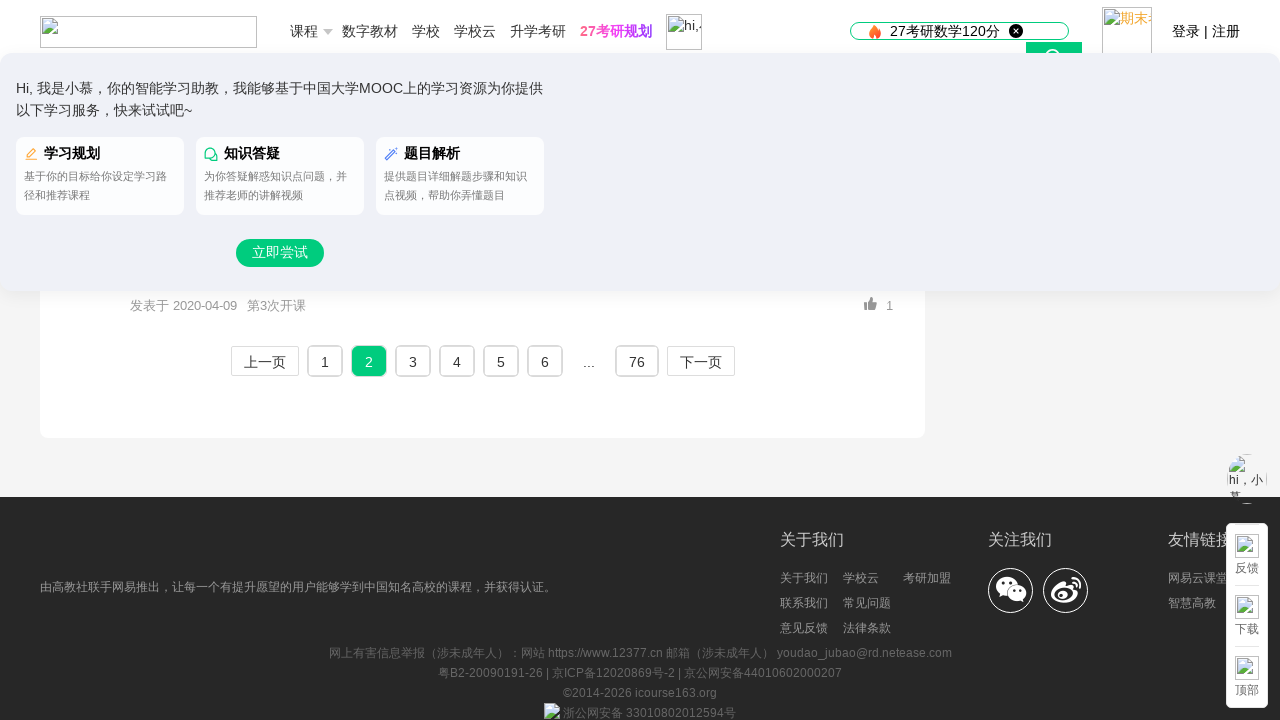

Comments loaded on page 1
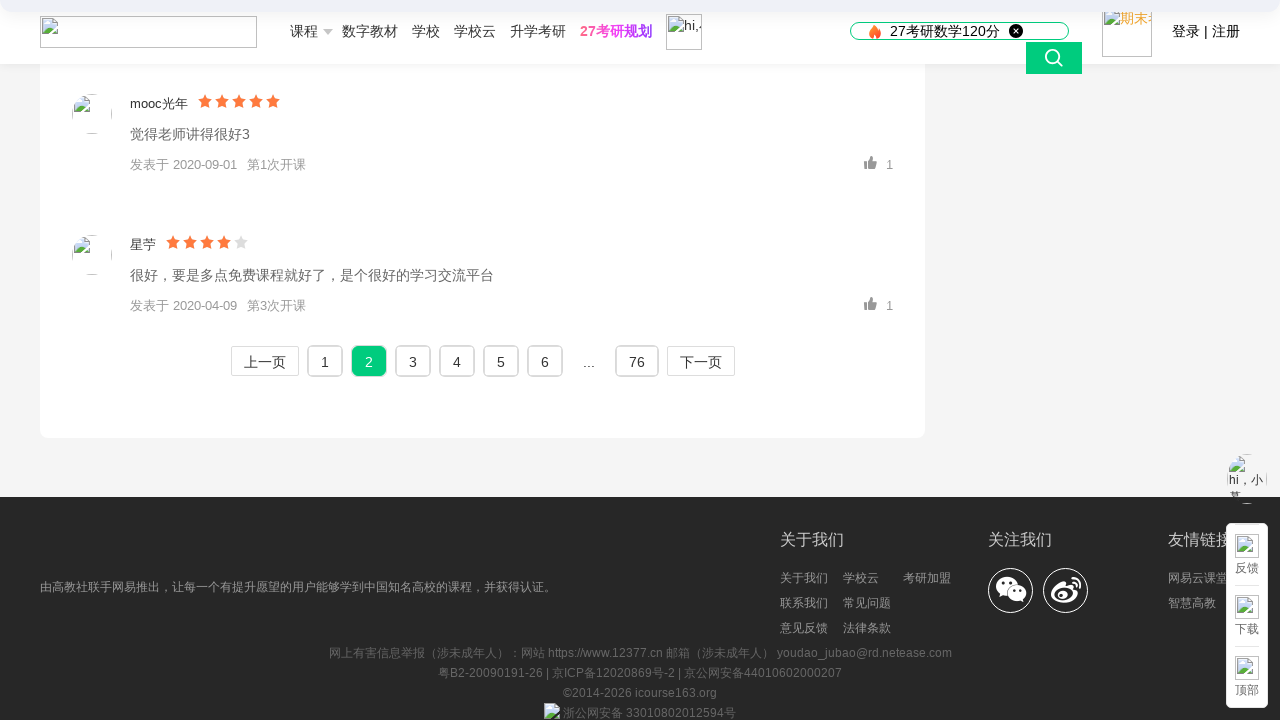

Clicked pagination button 2 at (324, 323) on .th-bk-main-gh >> nth=1
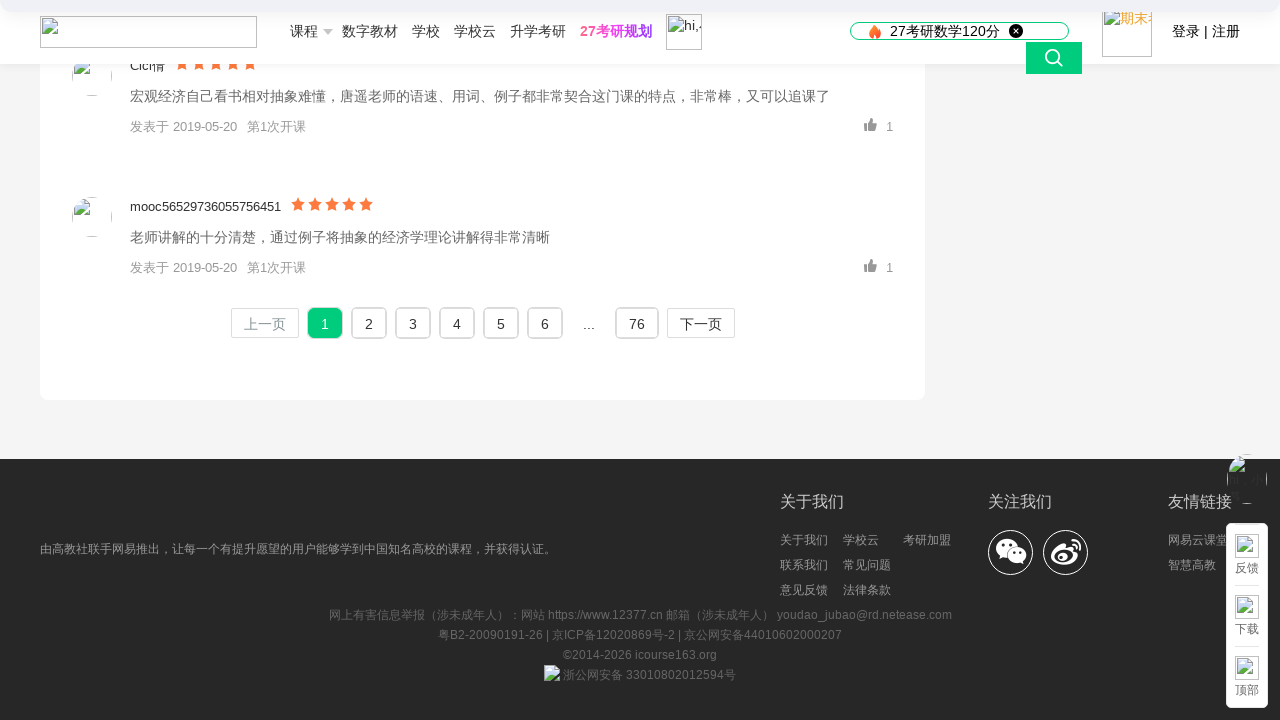

Comments loaded on page 2
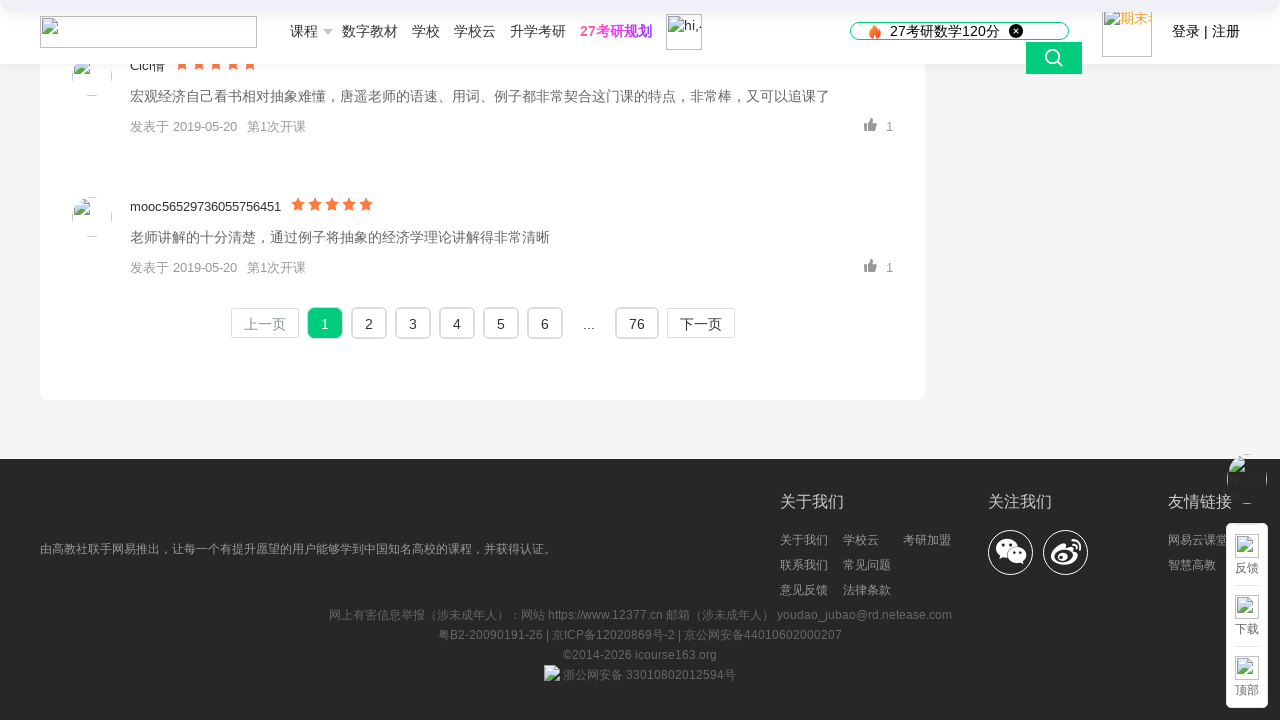

Clicked pagination button 3 at (456, 361) on .th-bk-main-gh >> nth=2
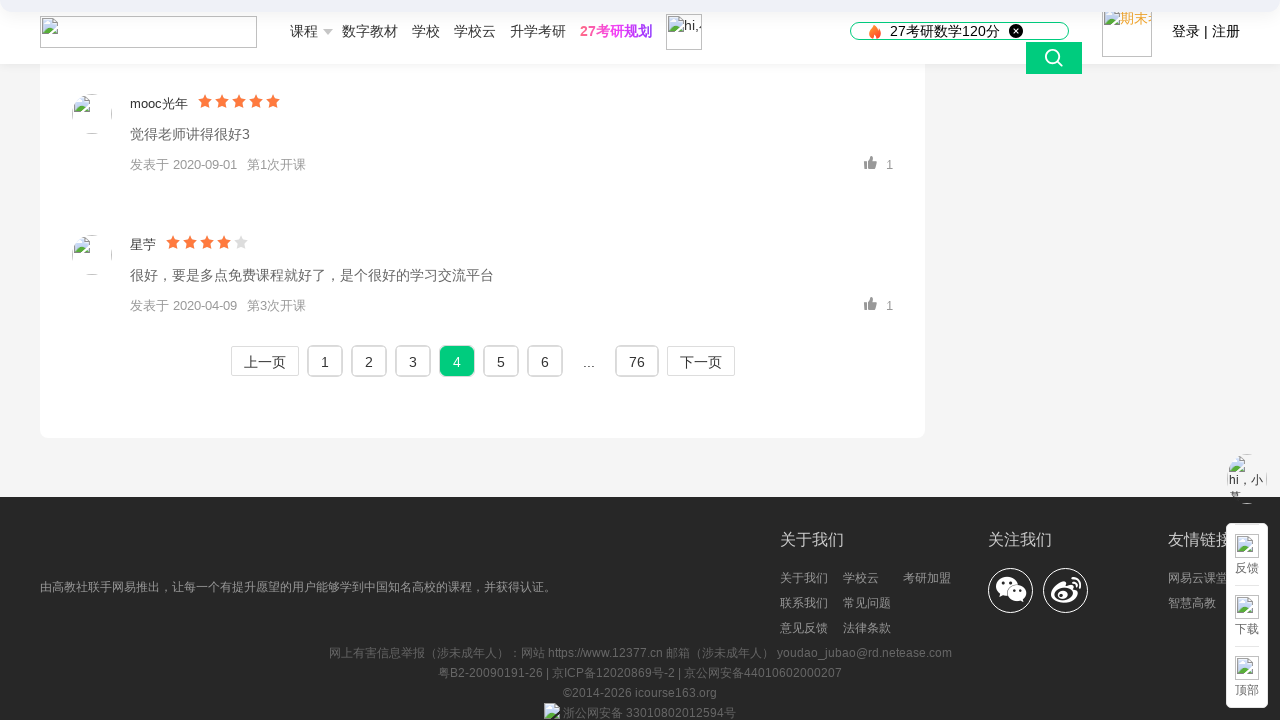

Comments loaded on page 3
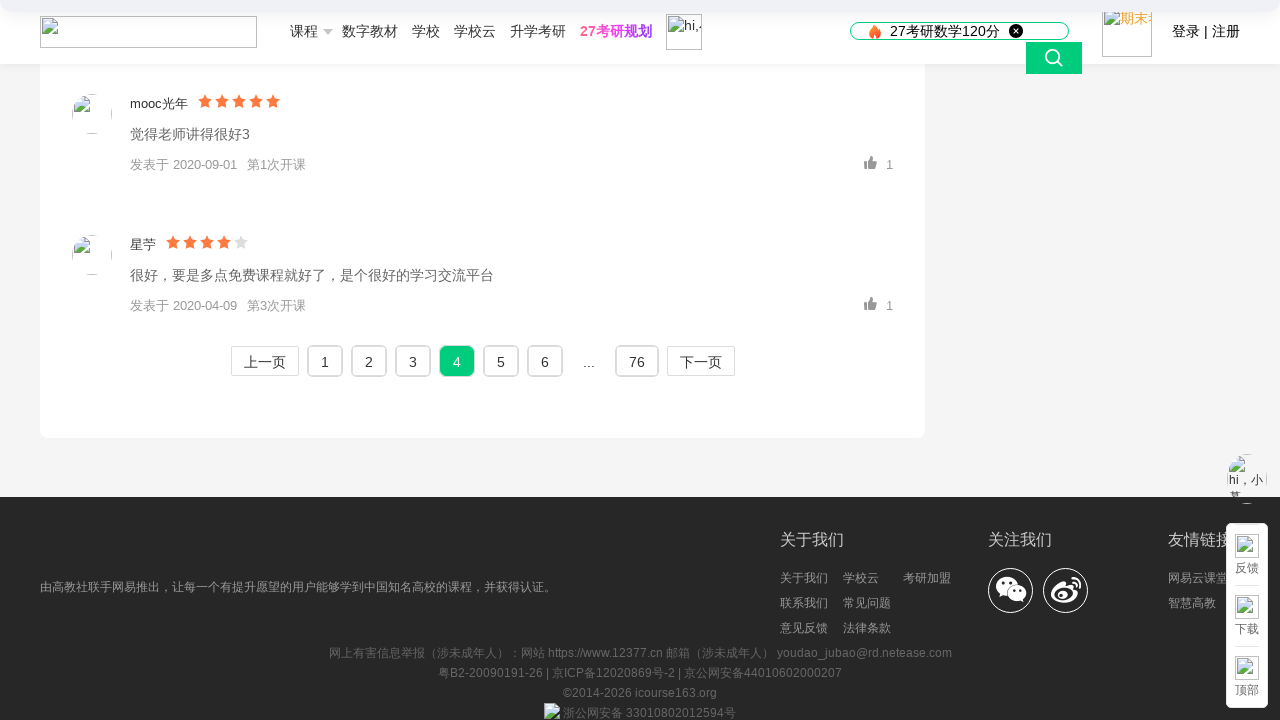

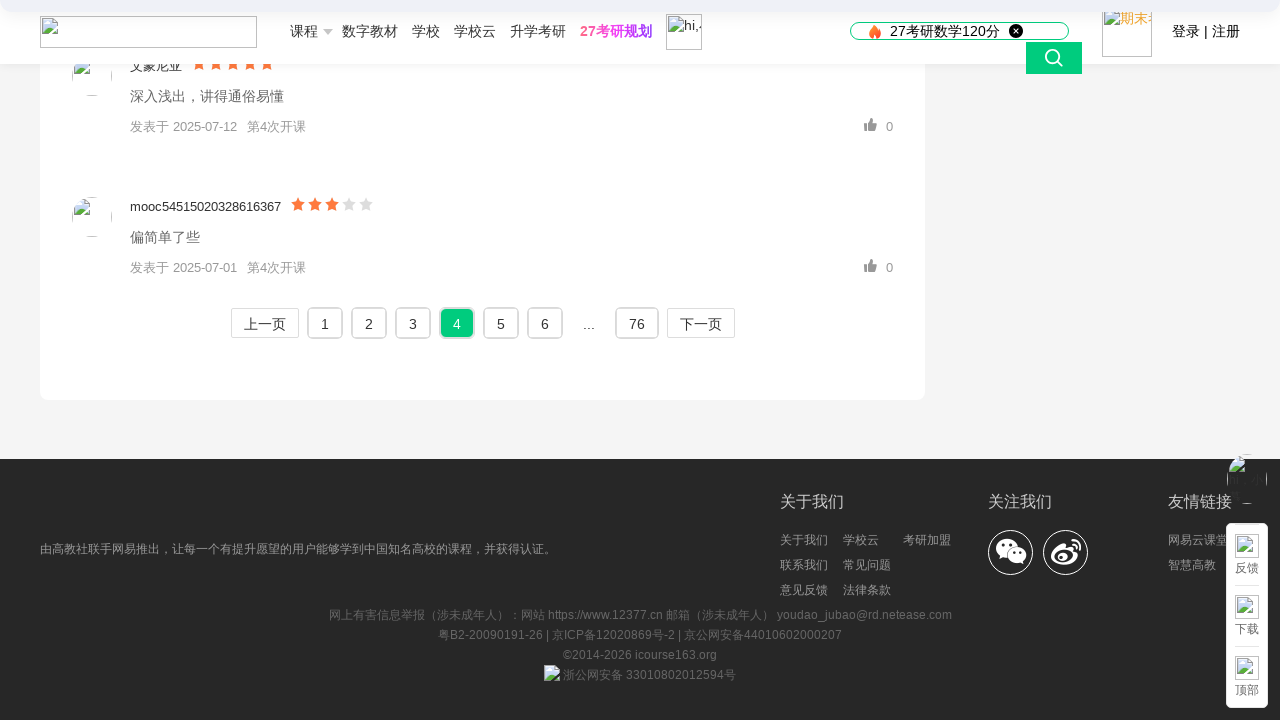